Tests date picker functionality by selecting a specific date (June 15, 2027) through year, month, and day selection

Starting URL: https://rahulshettyacademy.com/seleniumPractise/#/offers

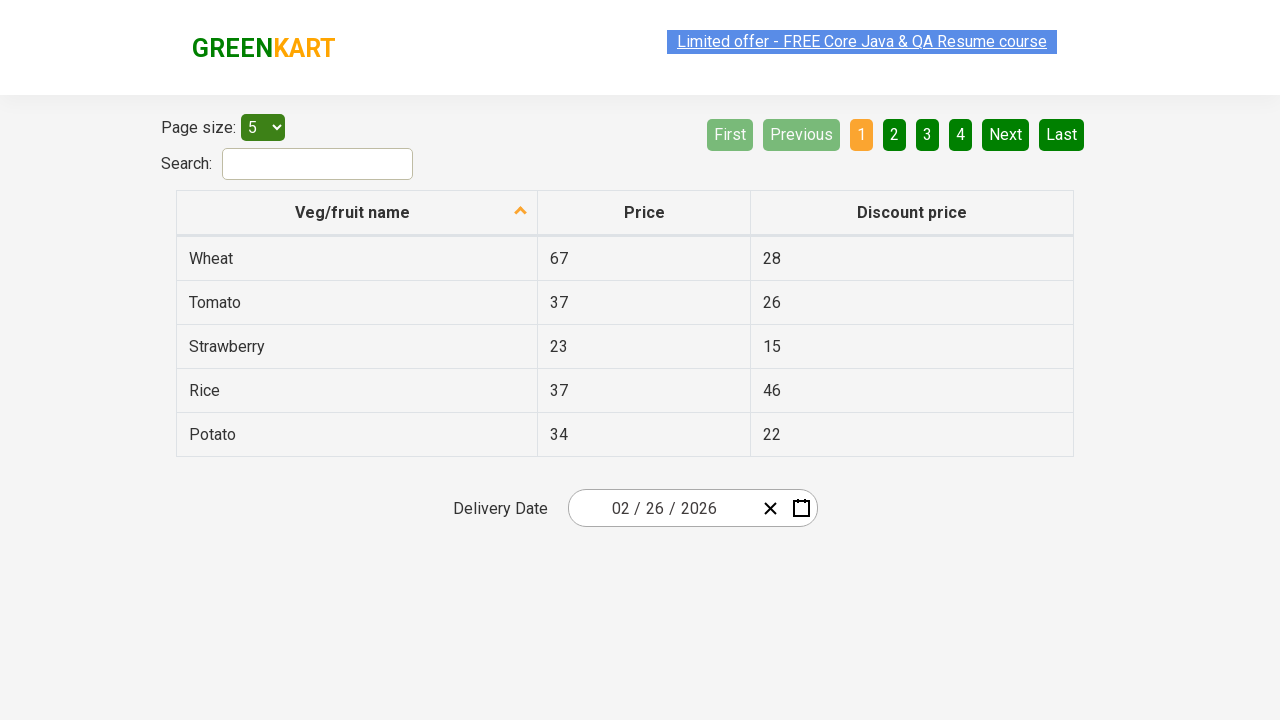

Clicked date picker input to open calendar at (662, 508) on .react-date-picker__inputGroup
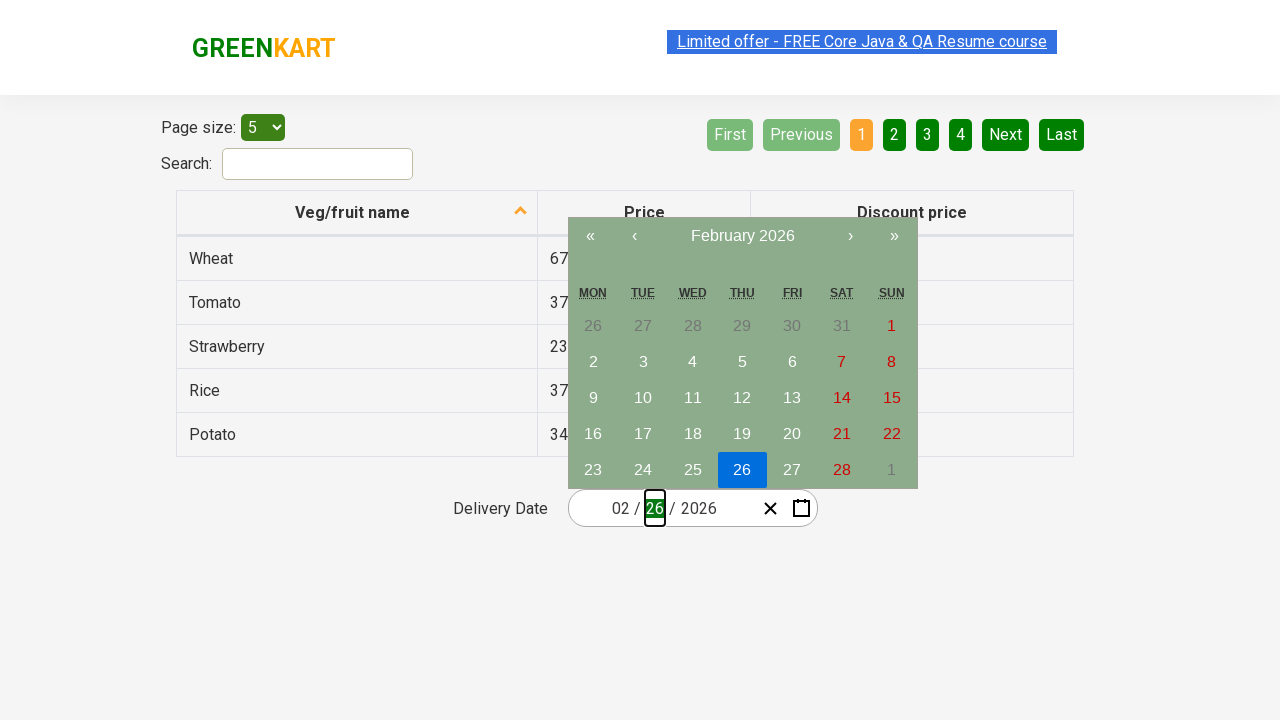

Clicked navigation label to navigate to year view at (742, 236) on .react-calendar__navigation__label
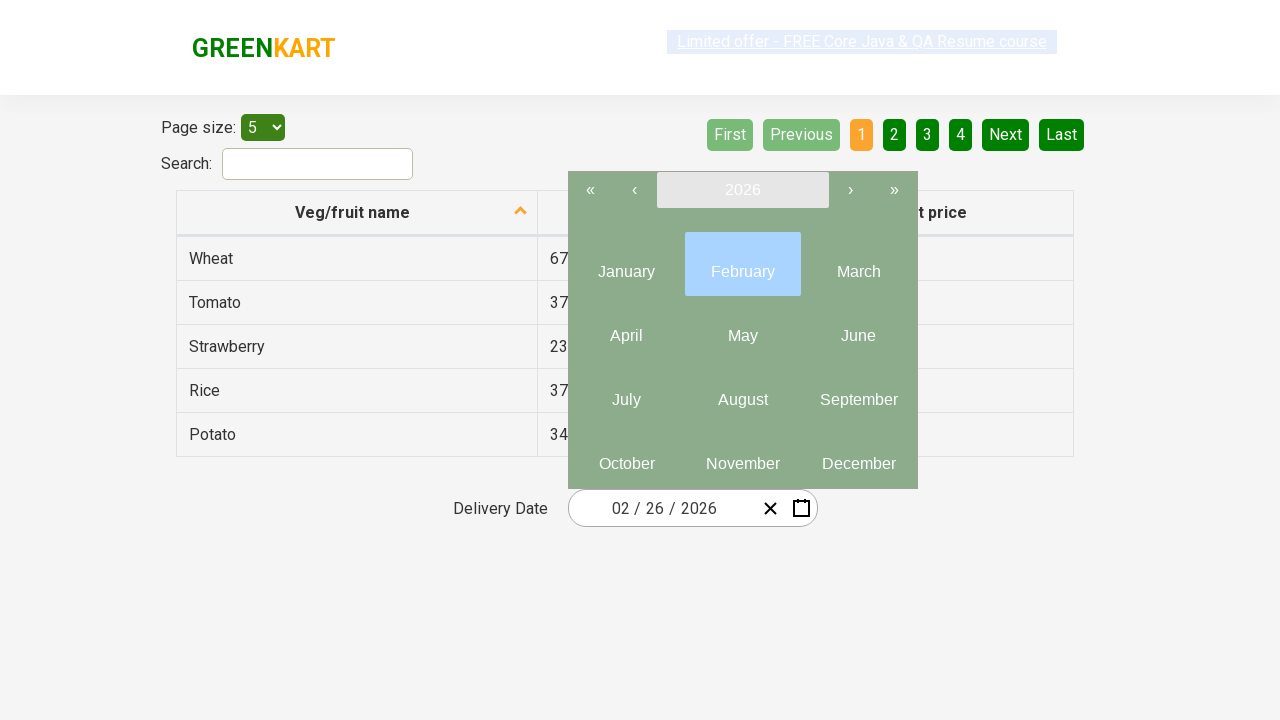

Clicked navigation label again to navigate to decade view at (742, 190) on .react-calendar__navigation__label
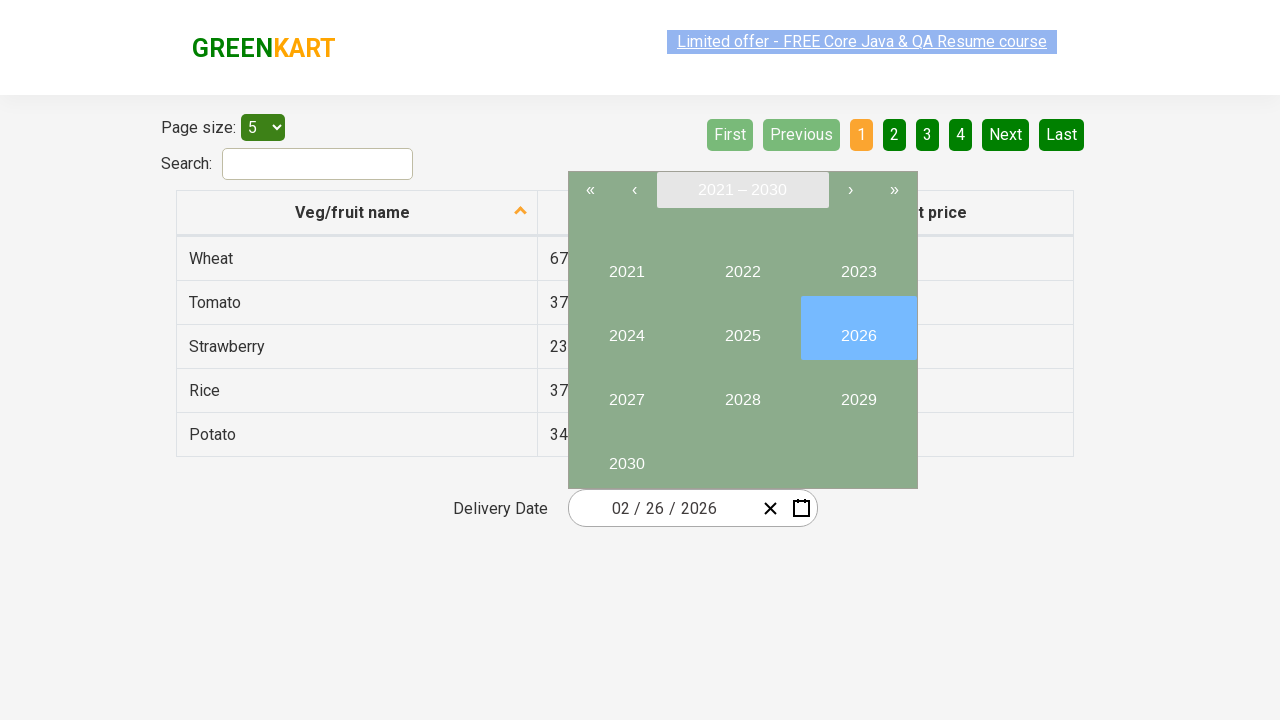

Selected year 2027 at (626, 392) on button:has-text('2027')
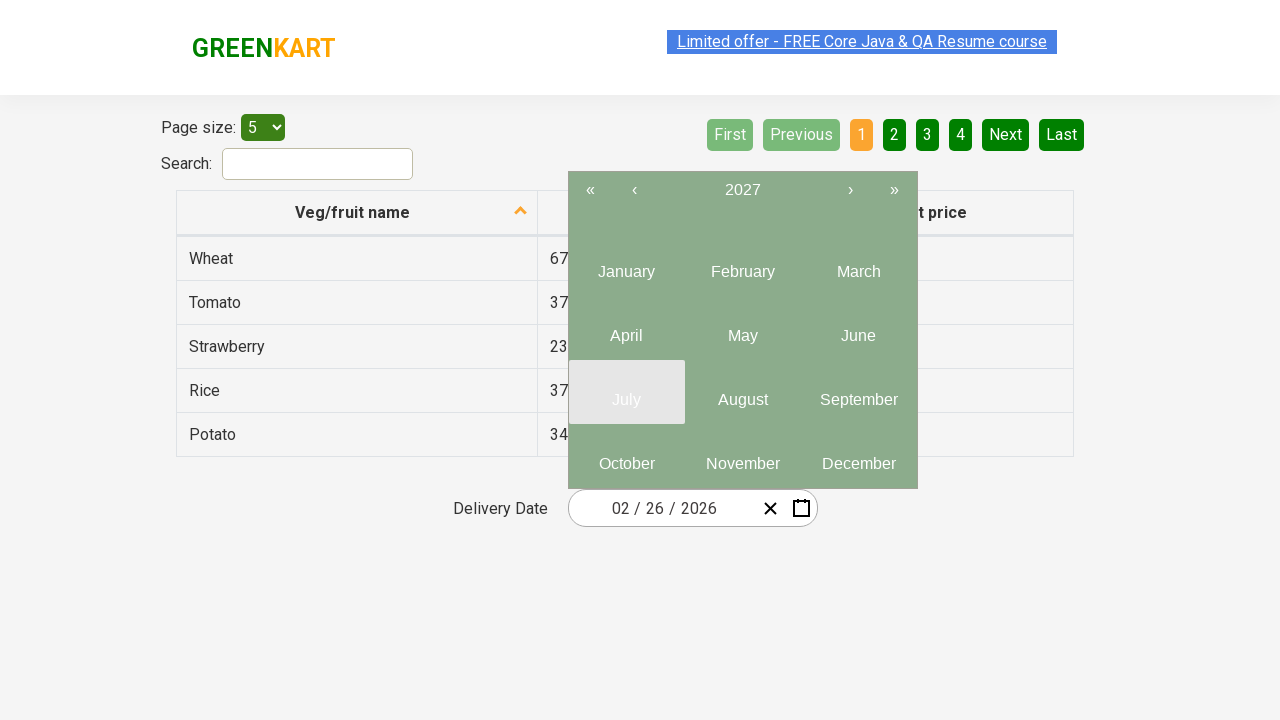

Selected June (month 6) from year 2027 at (858, 328) on button.react-calendar__tile.react-calendar__year-view__months__month >> nth=5
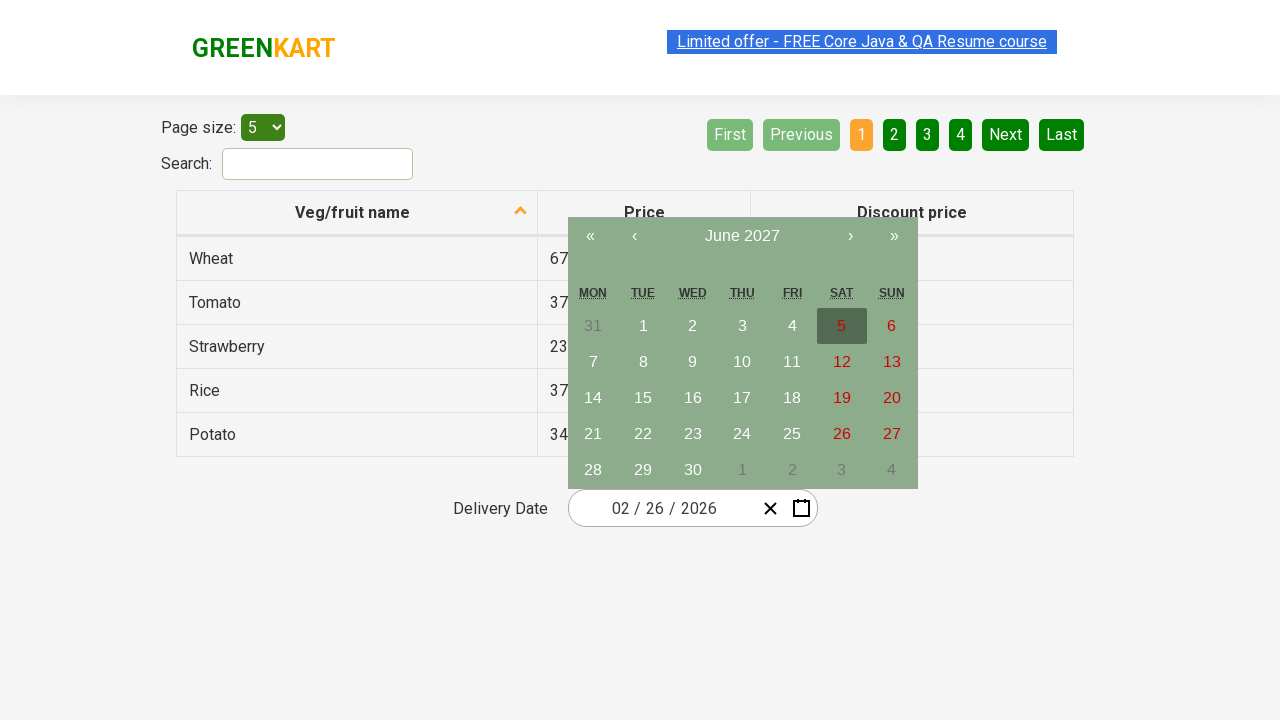

Selected day 15 from June 2027 at (643, 398) on button.react-calendar__tile.react-calendar__month-view__days__day abbr:text('15'
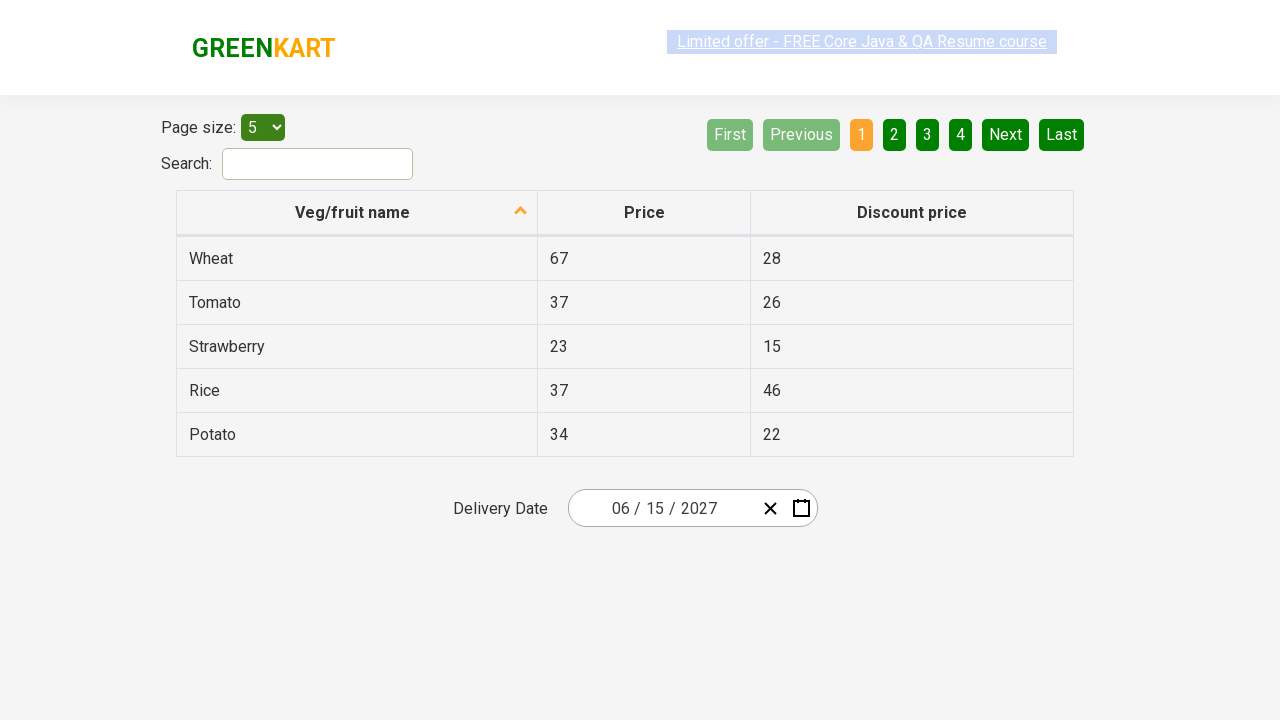

Retrieved all date input elements for verification
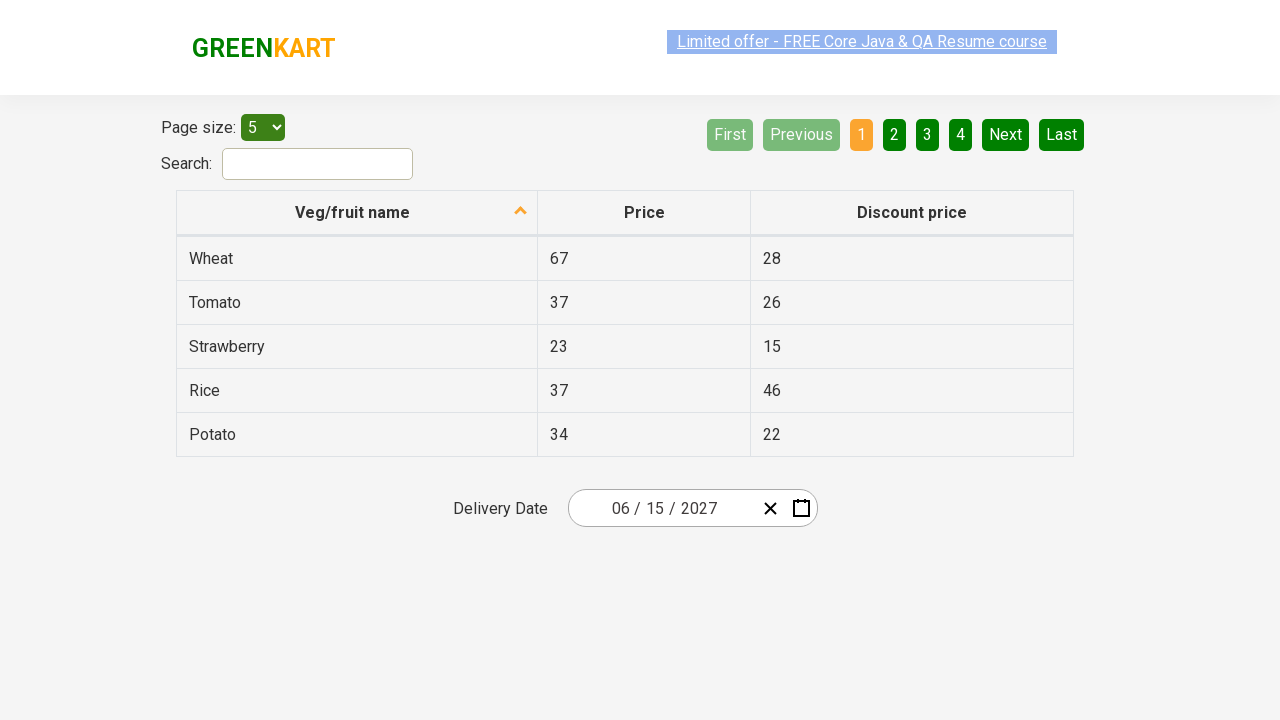

Verified date field 1: expected '6', got '6'
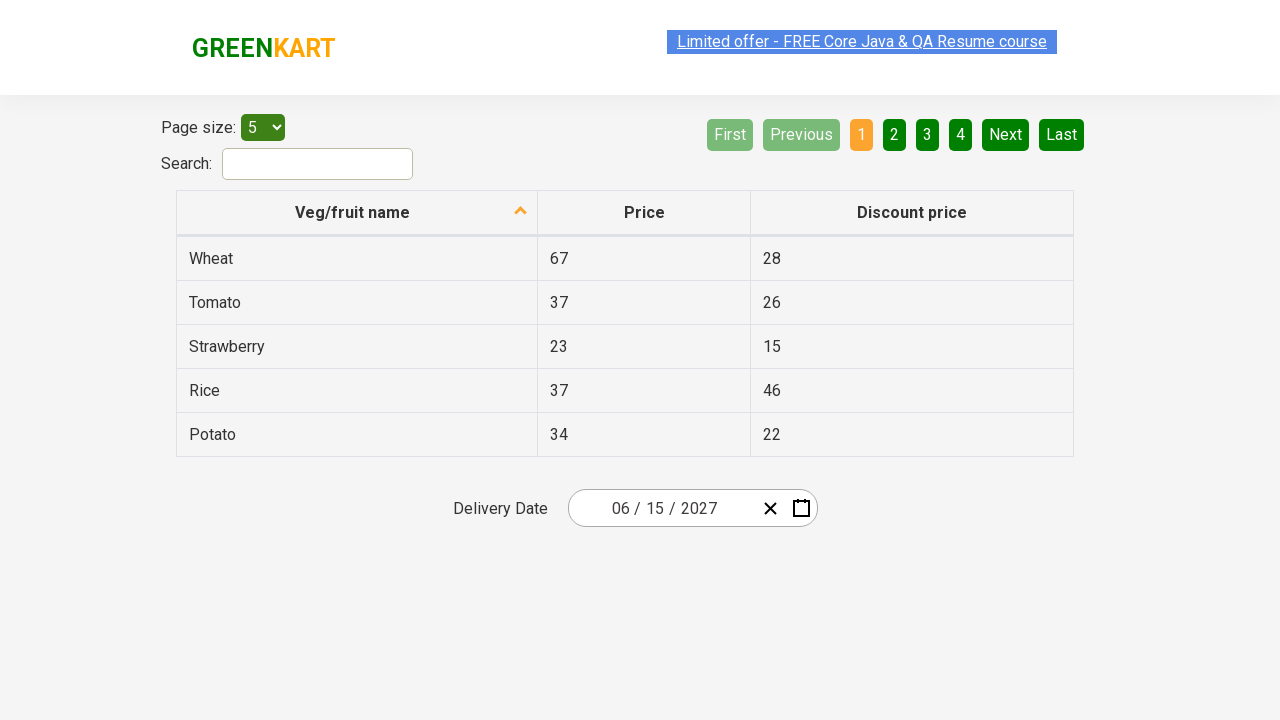

Verified date field 2: expected '15', got '15'
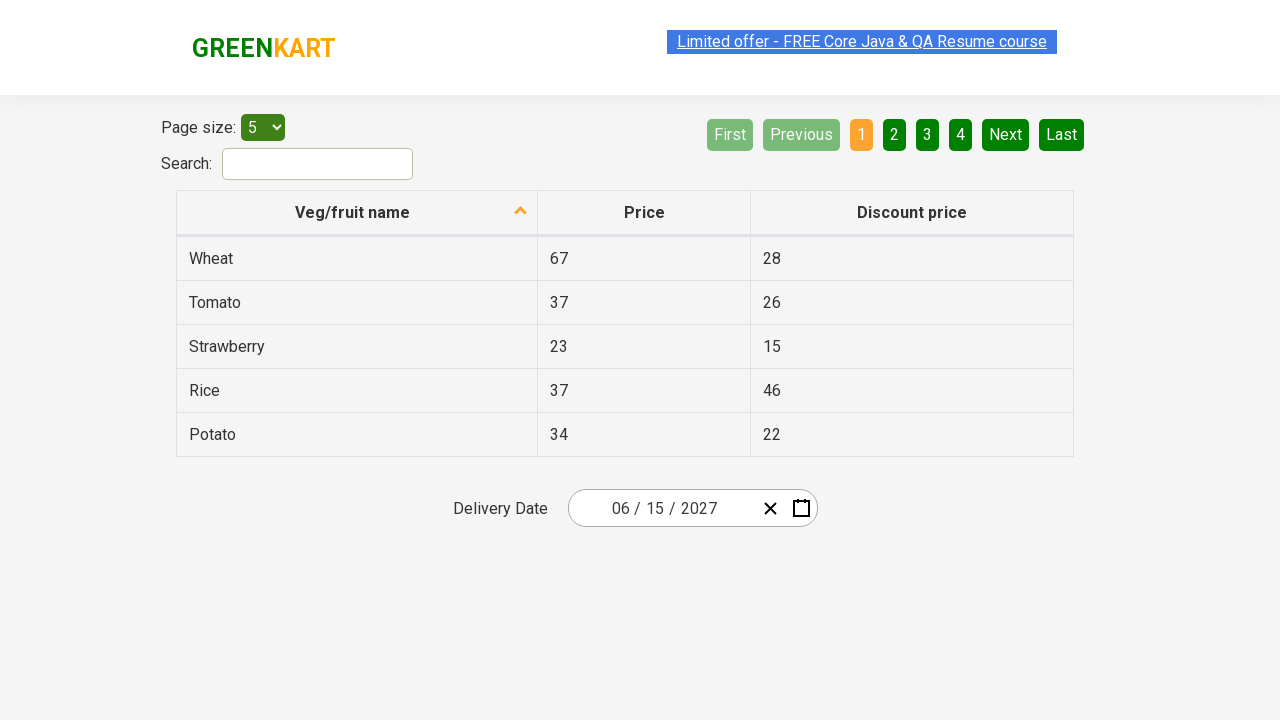

Verified date field 3: expected '2027', got '2027'
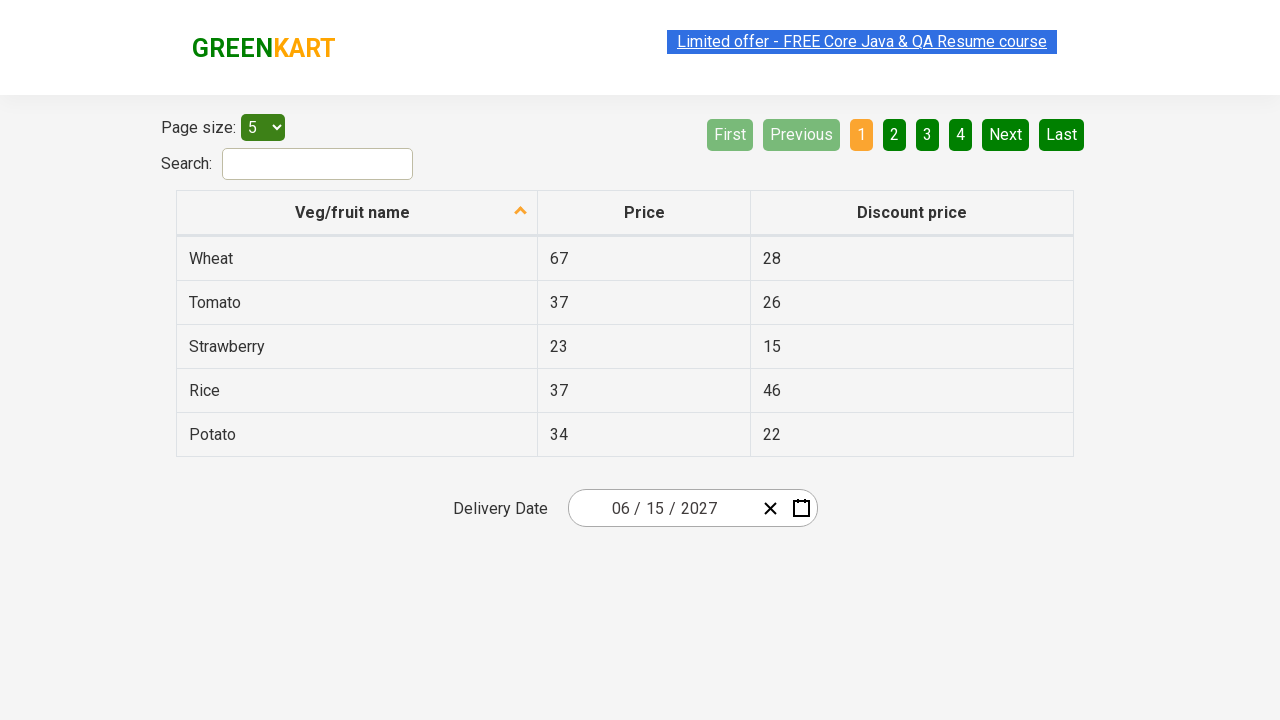

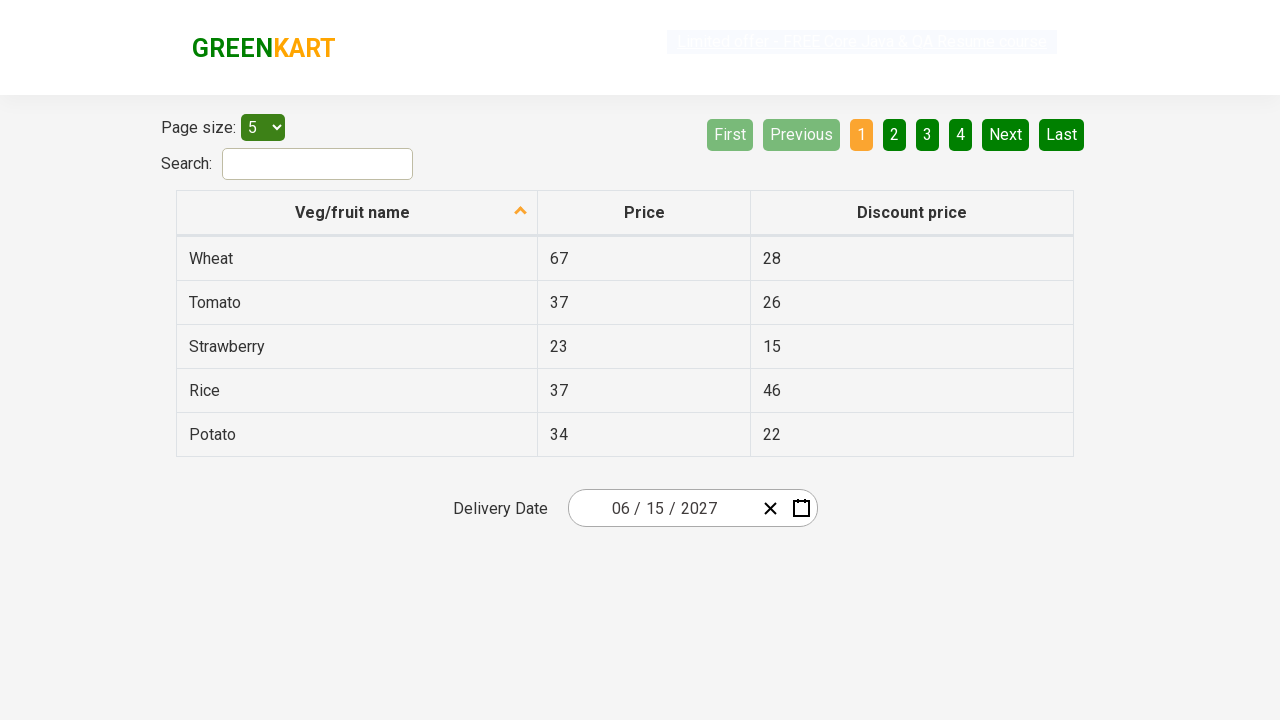